Tests the "Forgot Password?" link functionality on the Rediff mail login page by clicking the link and navigating to the password recovery page.

Starting URL: https://mail.rediff.com/cgi-bin/login.cgi

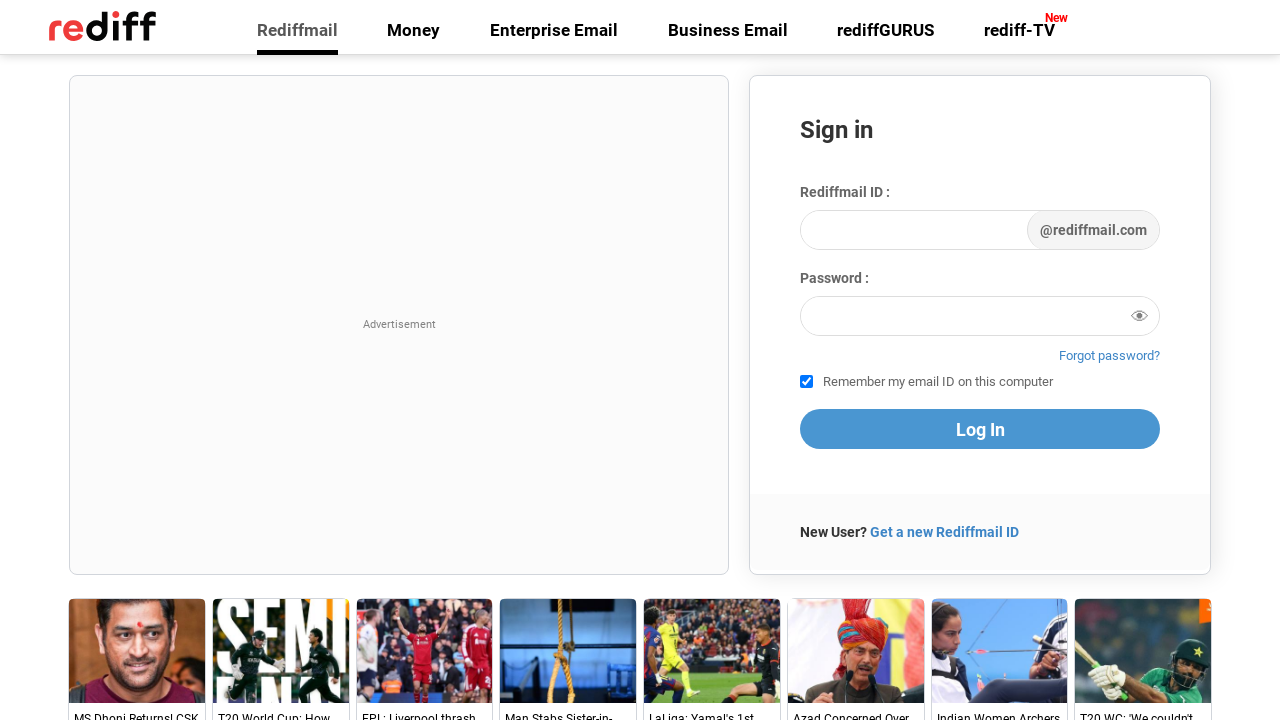

Clicked on the 'Forgot Password?' link at (1110, 356) on a:text('Forgot Password?')
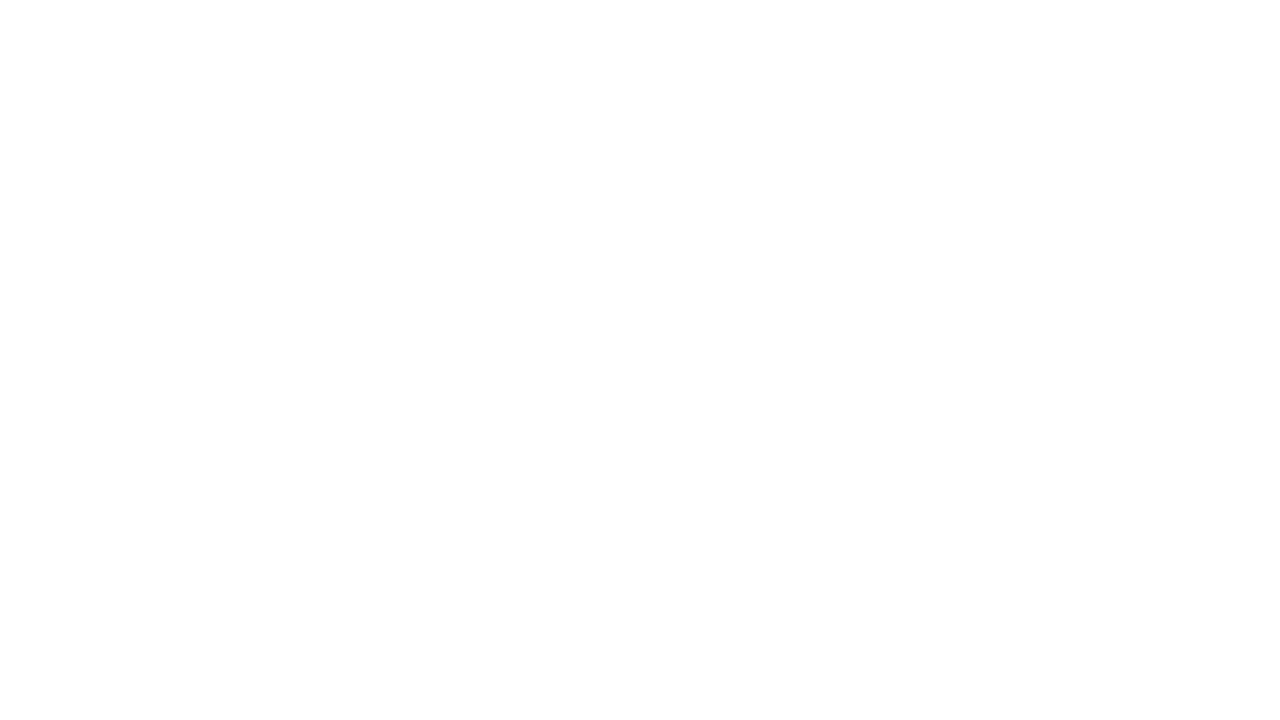

Waited for password recovery page to load completely
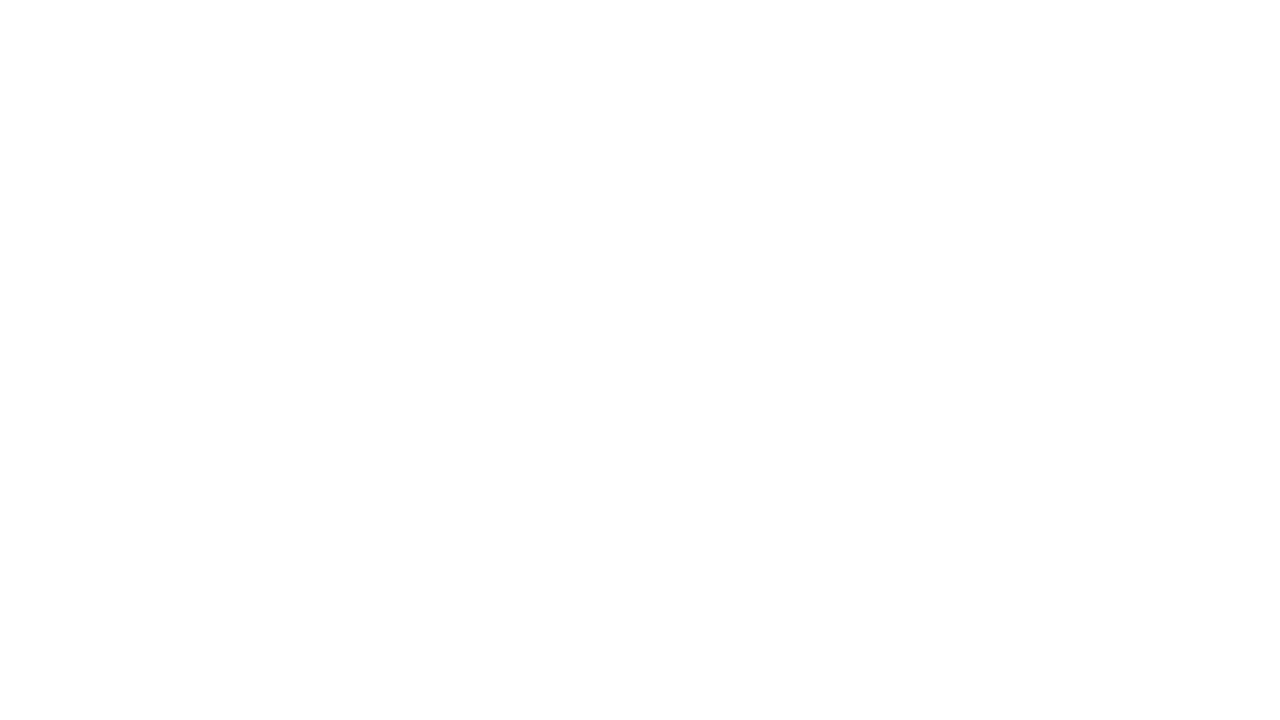

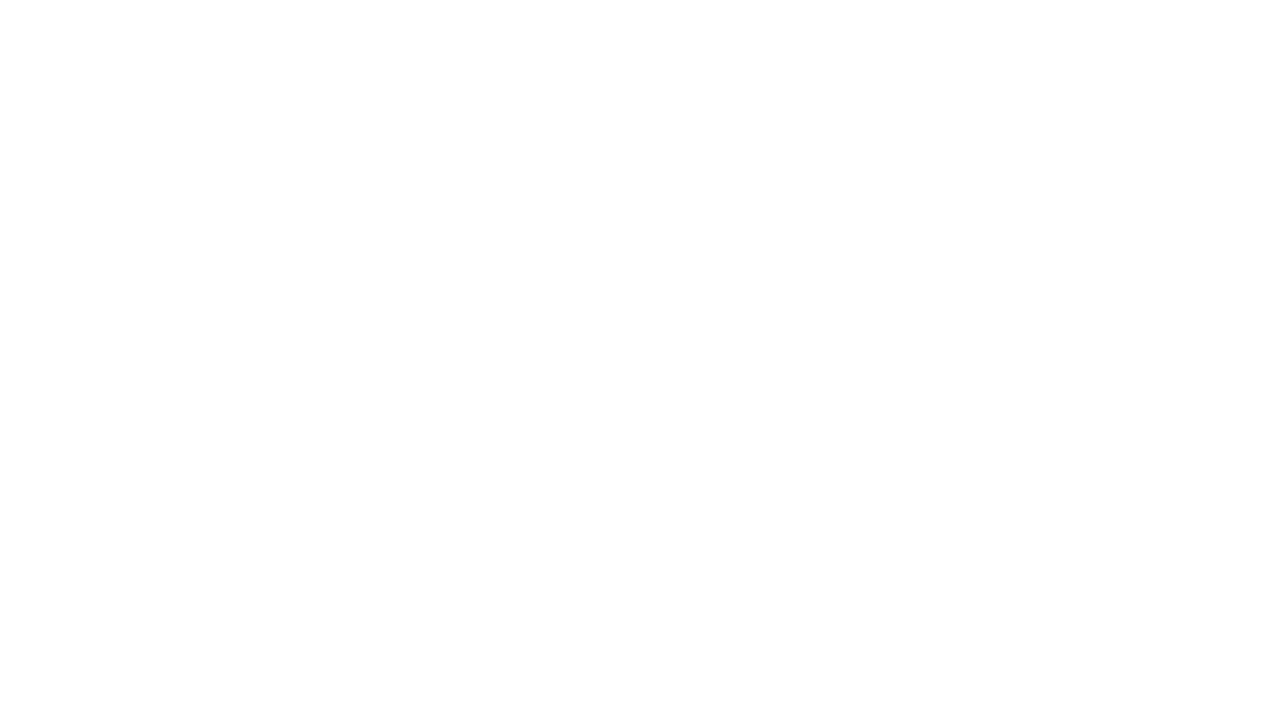